Navigates to the WebdriverIO documentation getting started page and waits for the page to load.

Starting URL: https://webdriver.io/docs/gettingstarted/

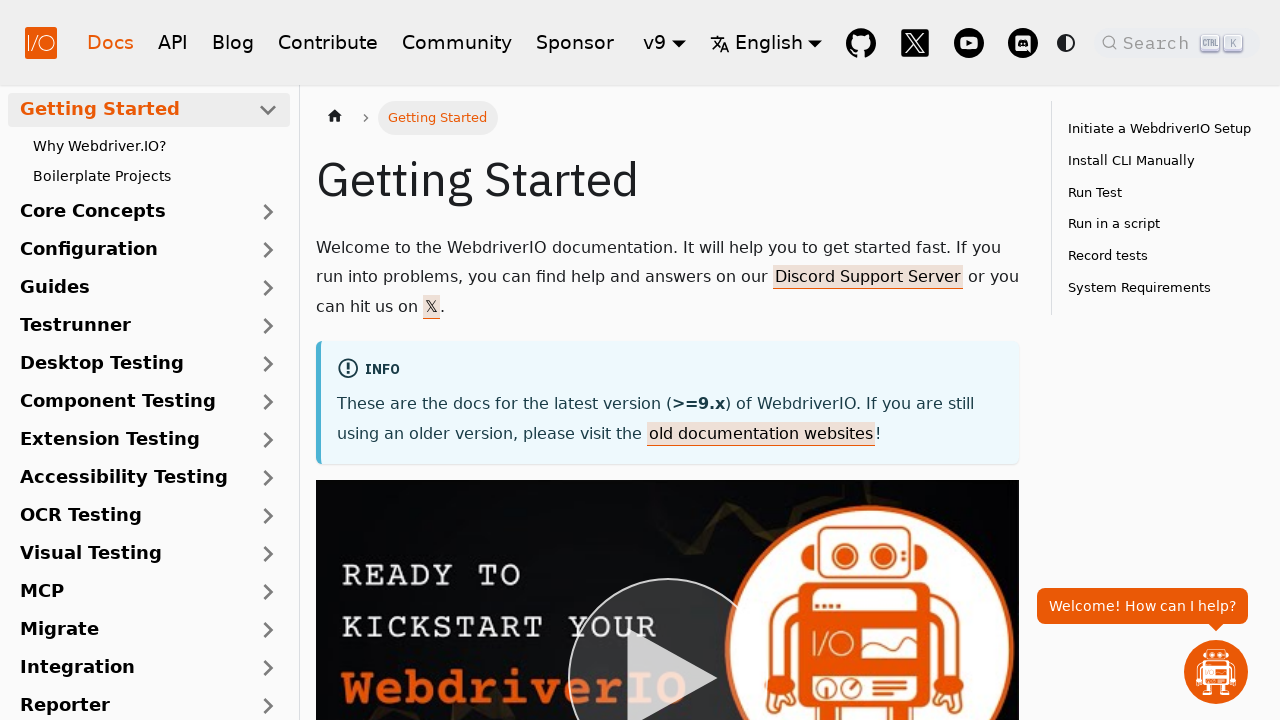

Navigated to WebdriverIO getting started documentation page
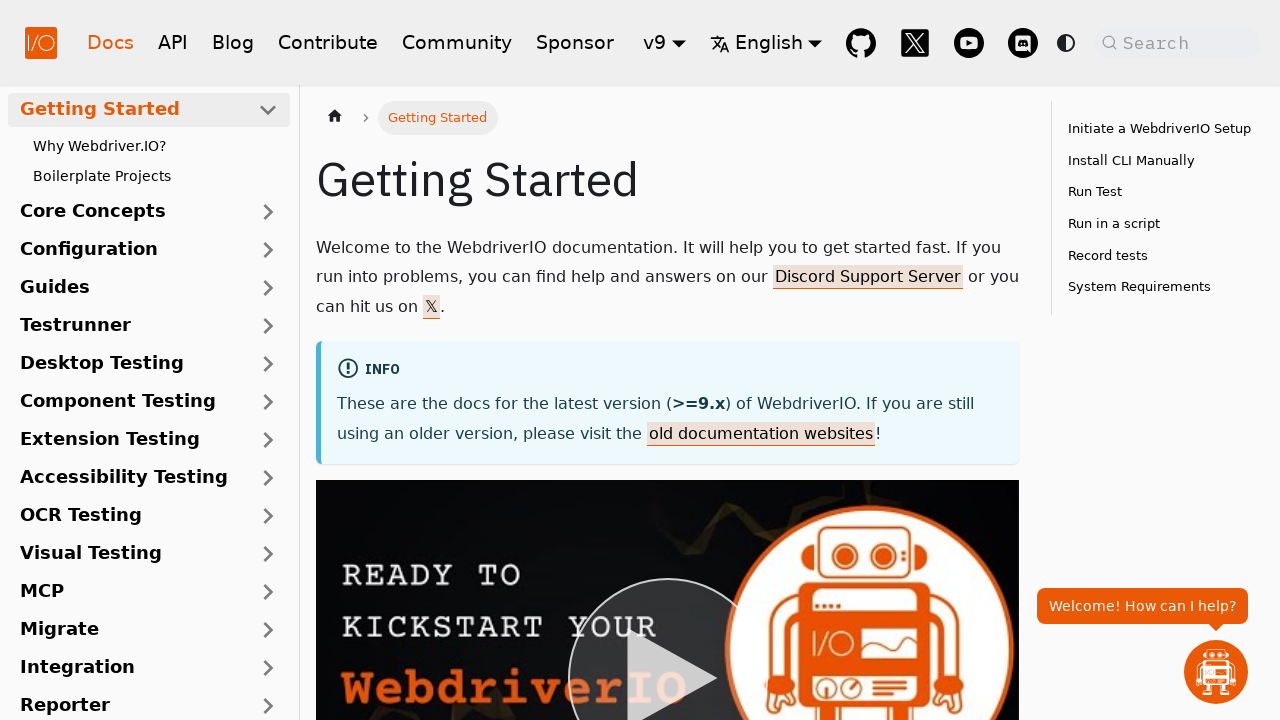

Waited for page to load with networkidle state
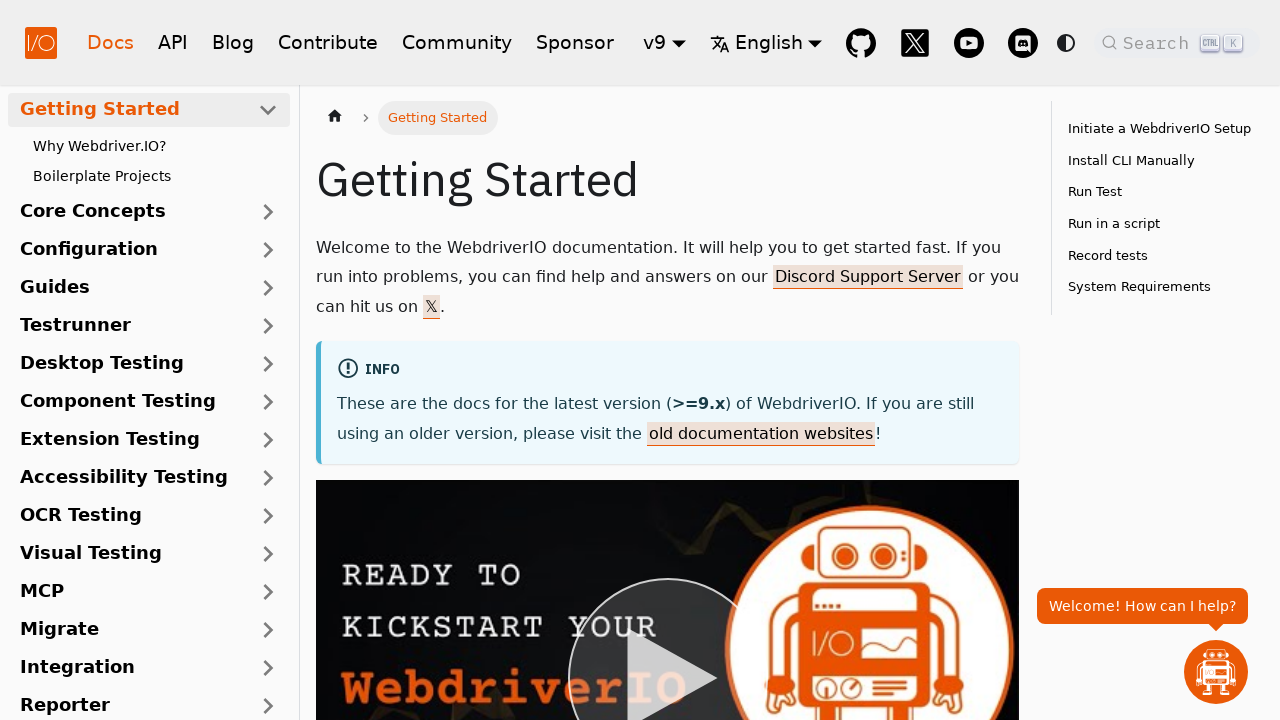

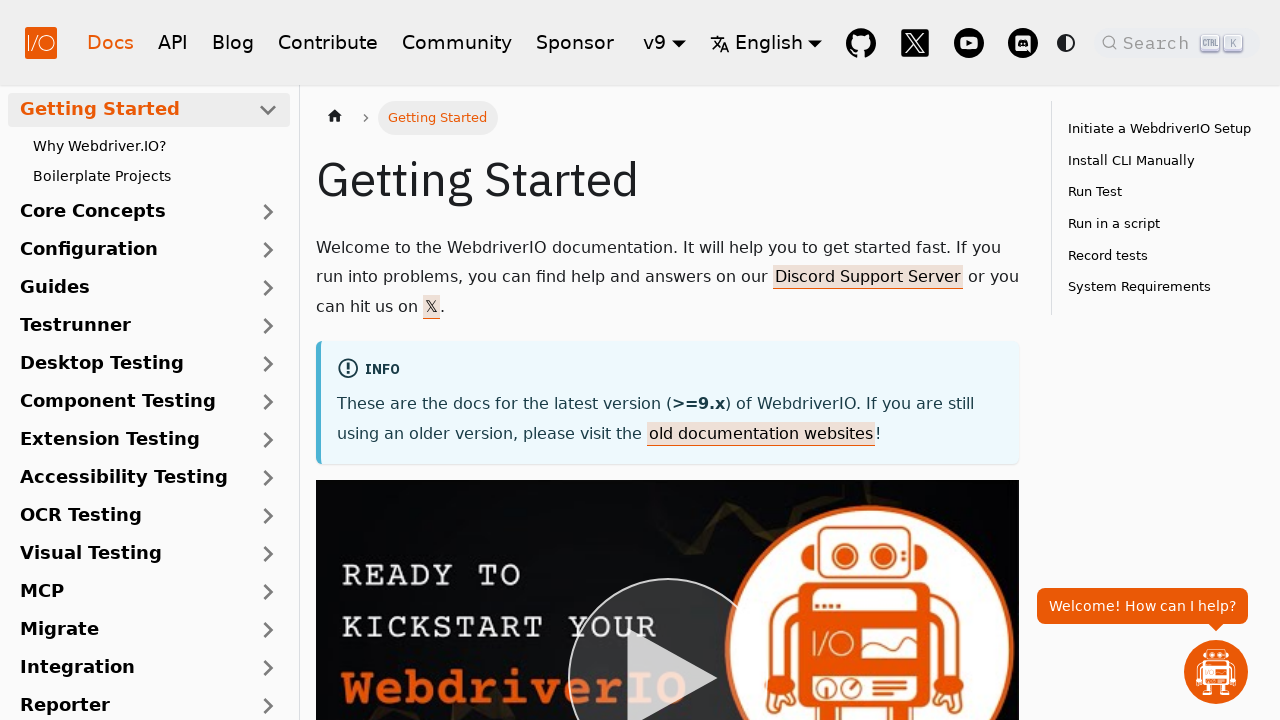